Tests dropdown functionality by selecting an option from a dropdown menu using index-based selection (selecting the 7th option, index 6).

Starting URL: https://grotechminds.com/dropdown/

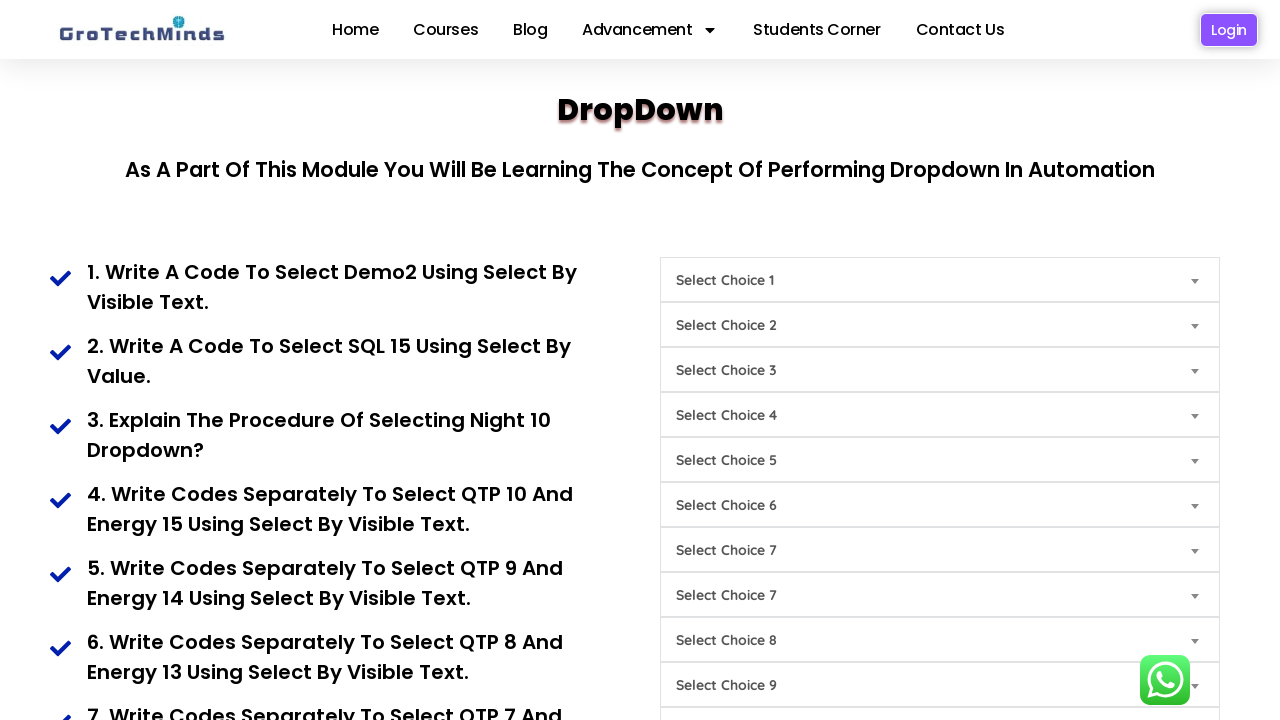

Navigated to dropdown test page at https://grotechminds.com/dropdown/
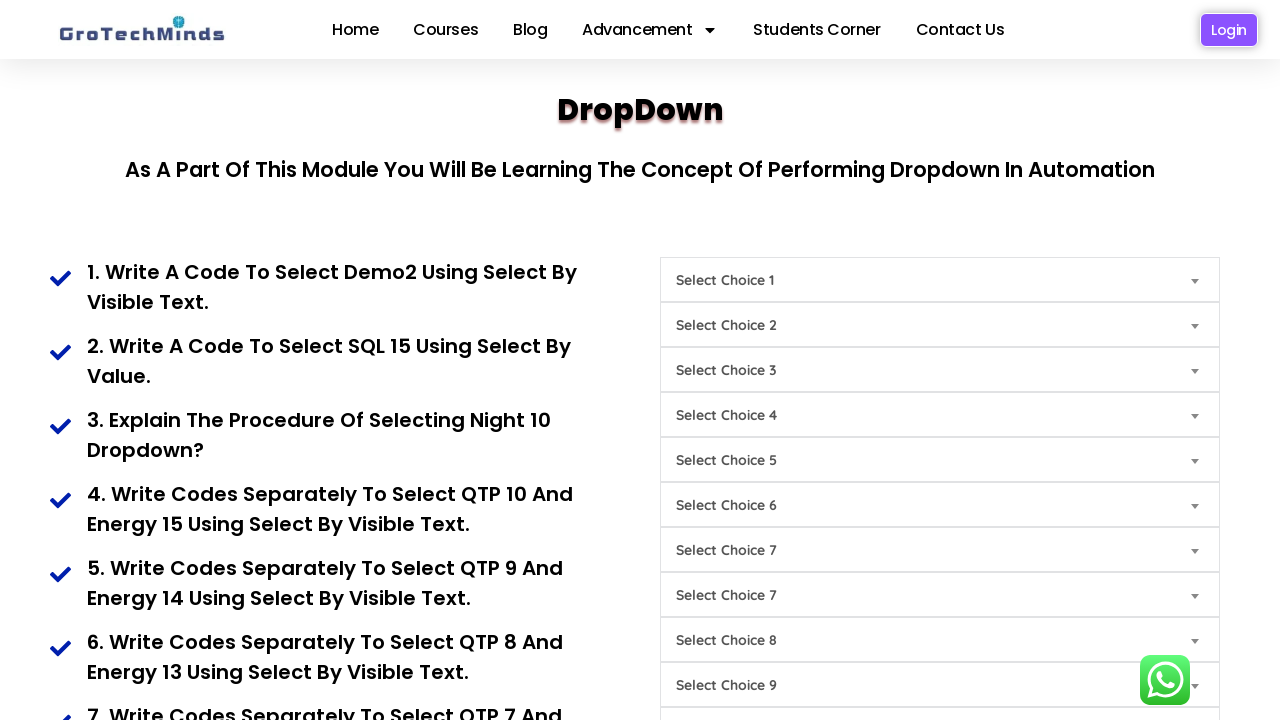

Selected the 7th option (index 6) from the dropdown with id 'Choice6' on #Choice6
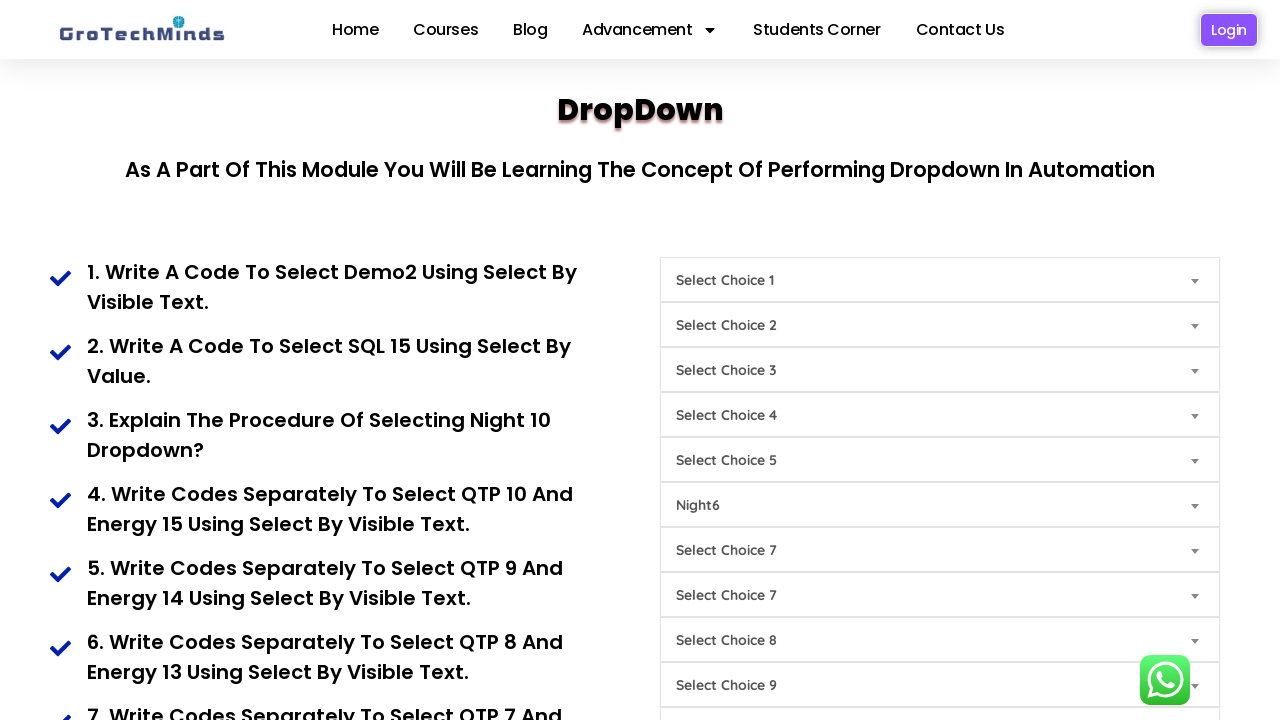

Waited 2 seconds to observe the dropdown selection
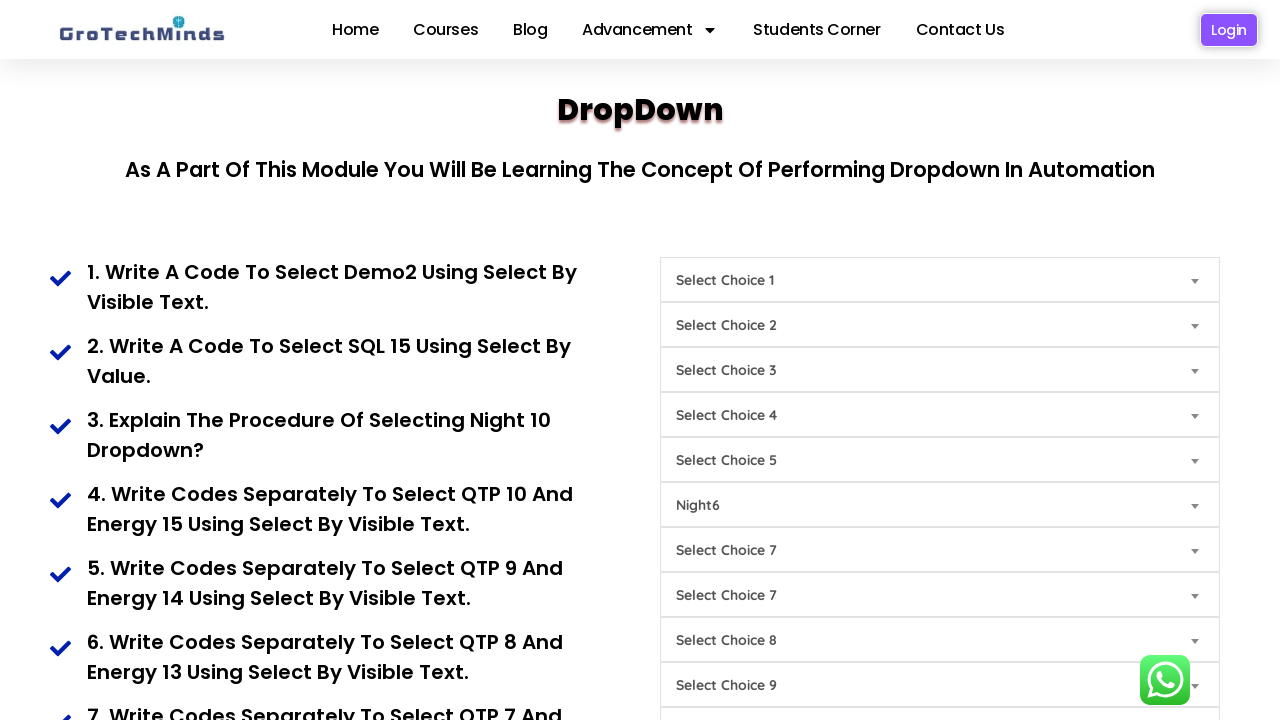

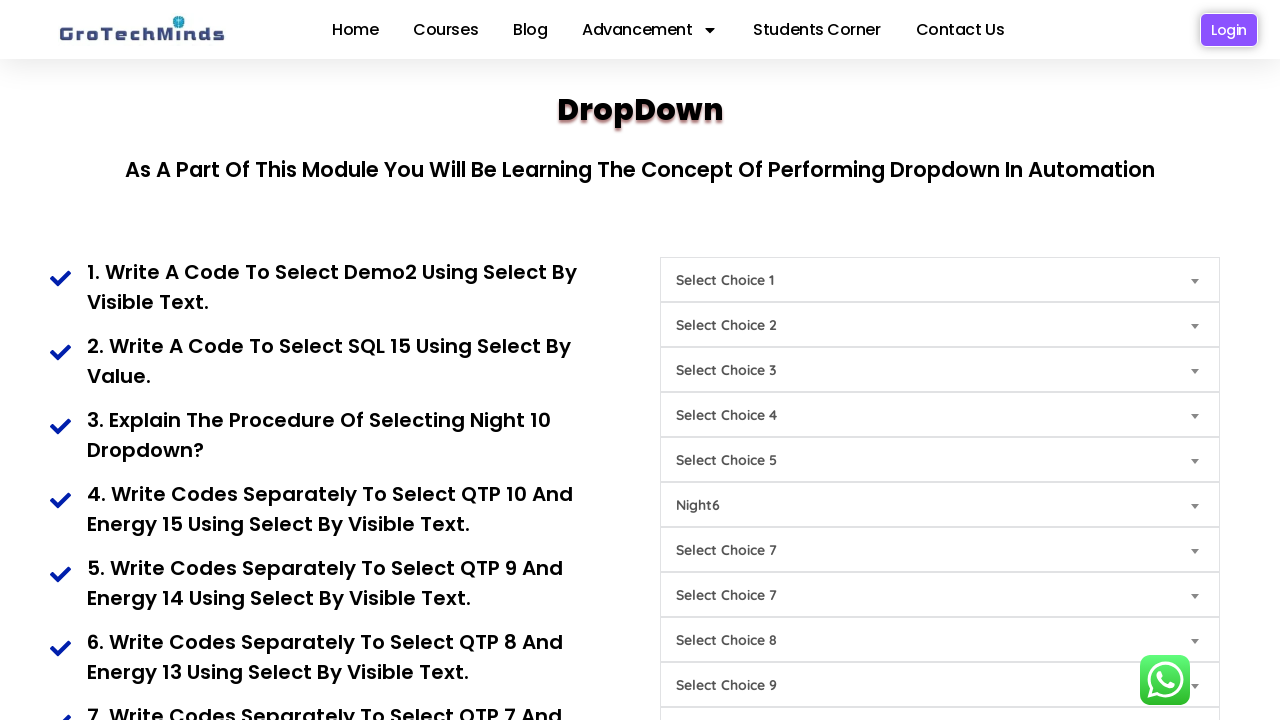